Navigates to the Monitors category on Demoblaze and verifies that monitor products are displayed

Starting URL: https://demoblaze.com/

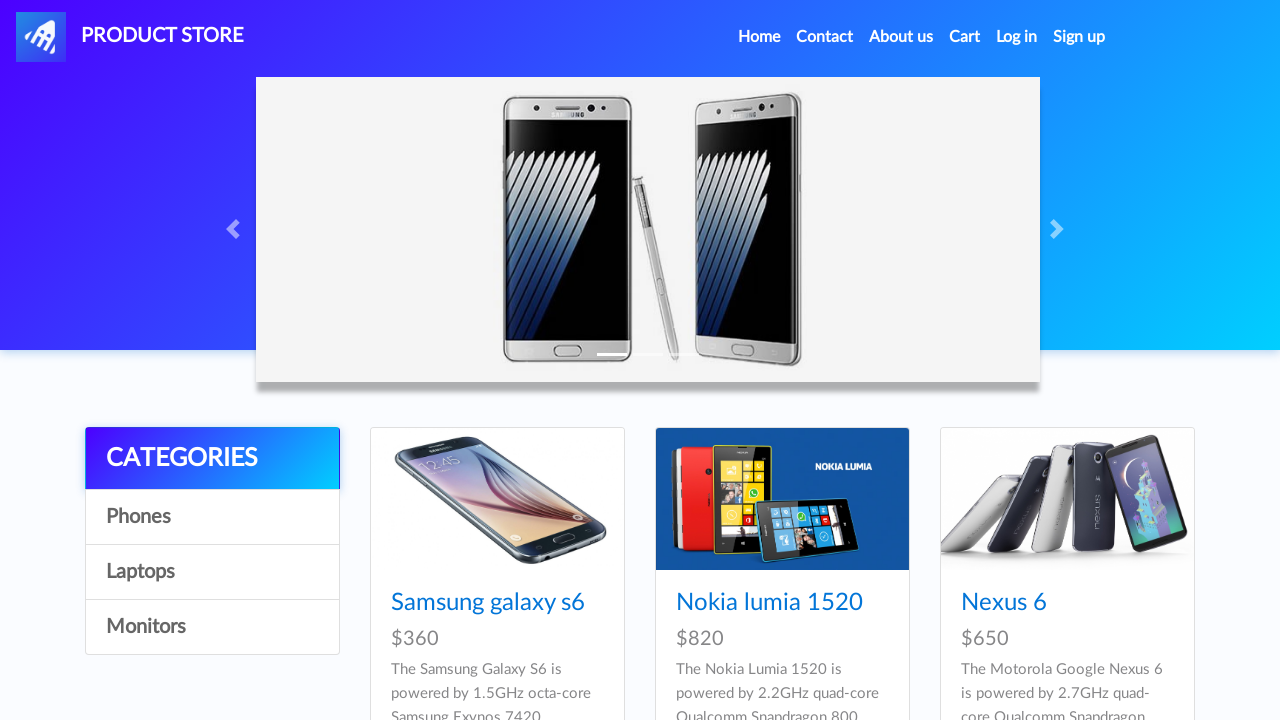

Clicked on Monitors category link at (212, 572) on a.list-group-item:nth-child(3)
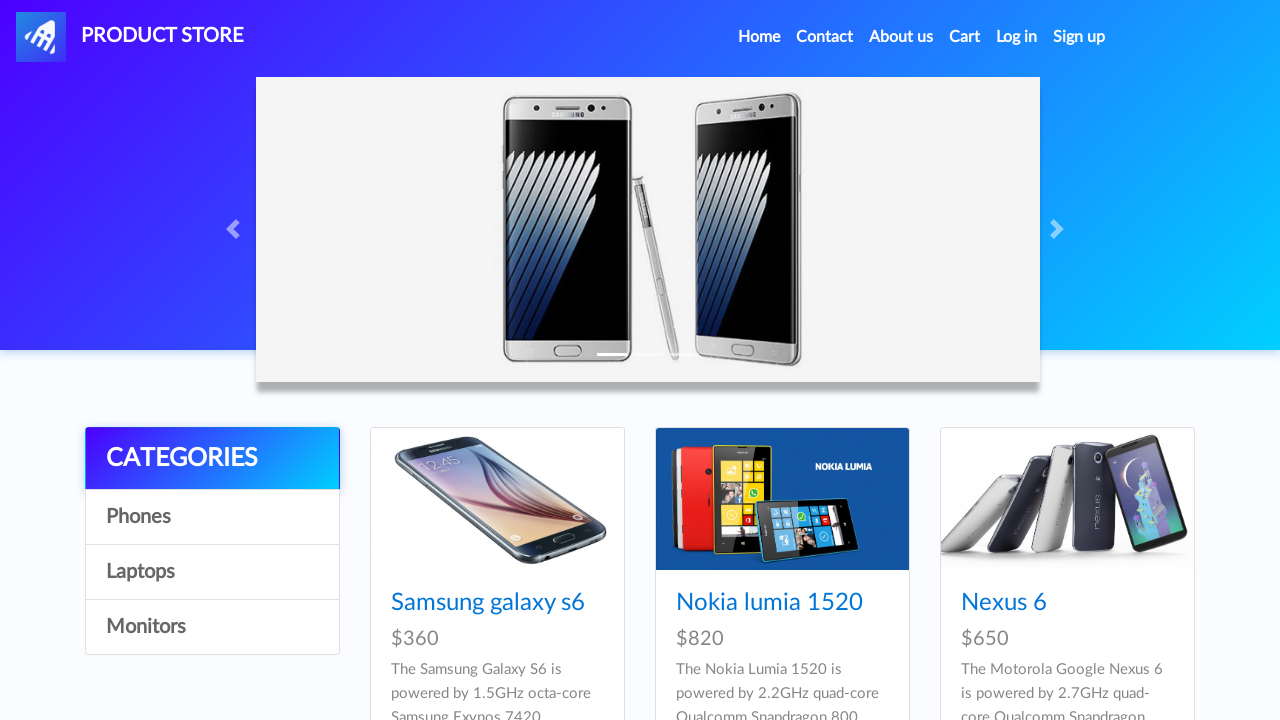

Monitor products loaded and displayed
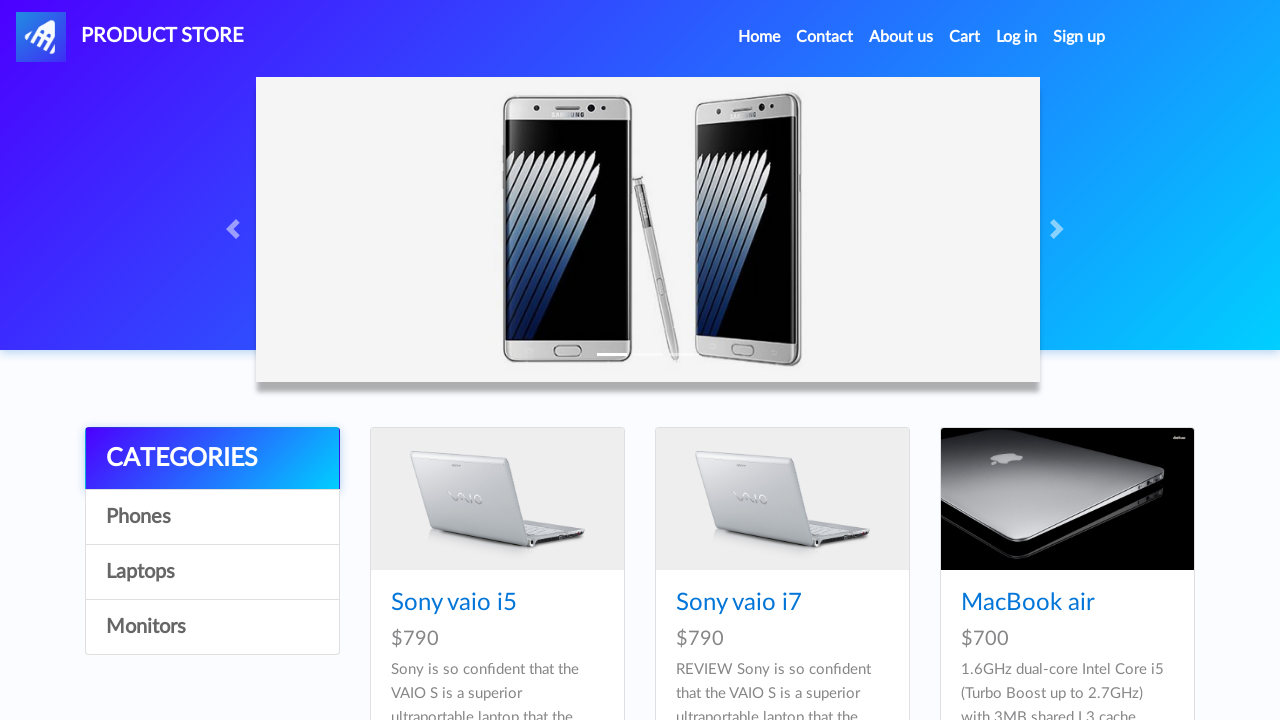

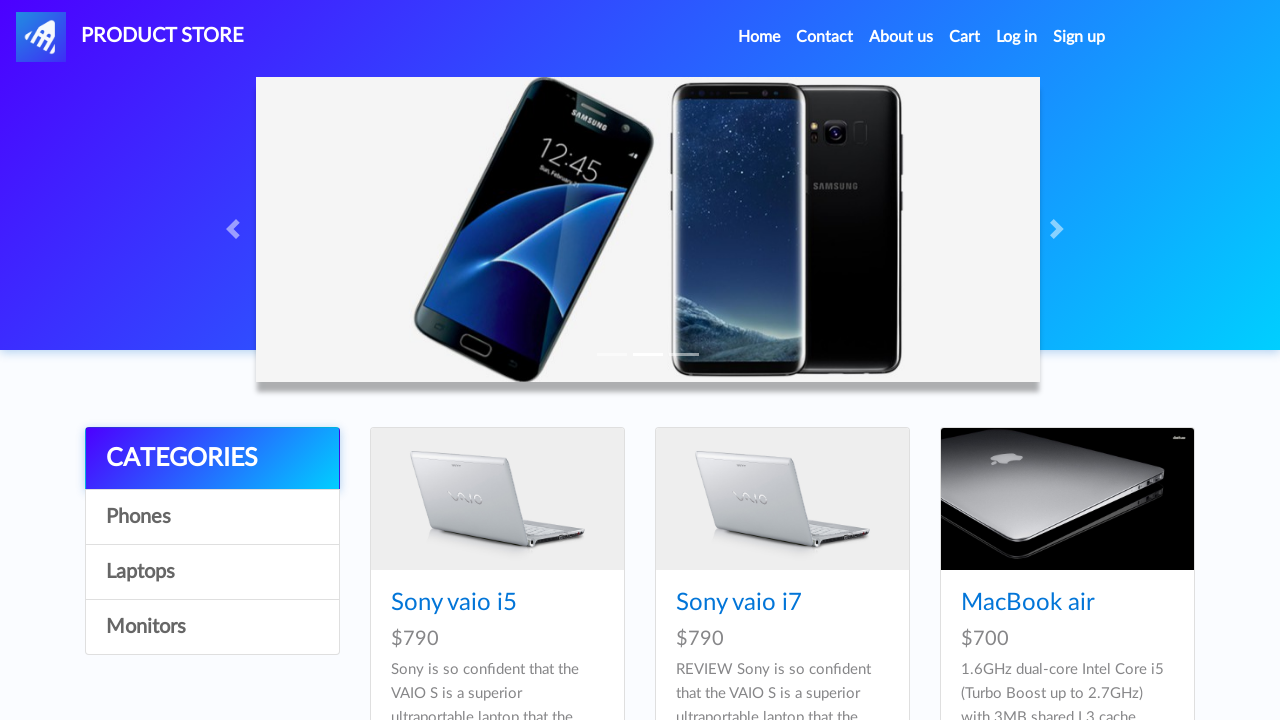